Tests navigation on the Ampeg website by clicking the Products tab from the homepage to view available products.

Starting URL: https://ampeg.com/index.html

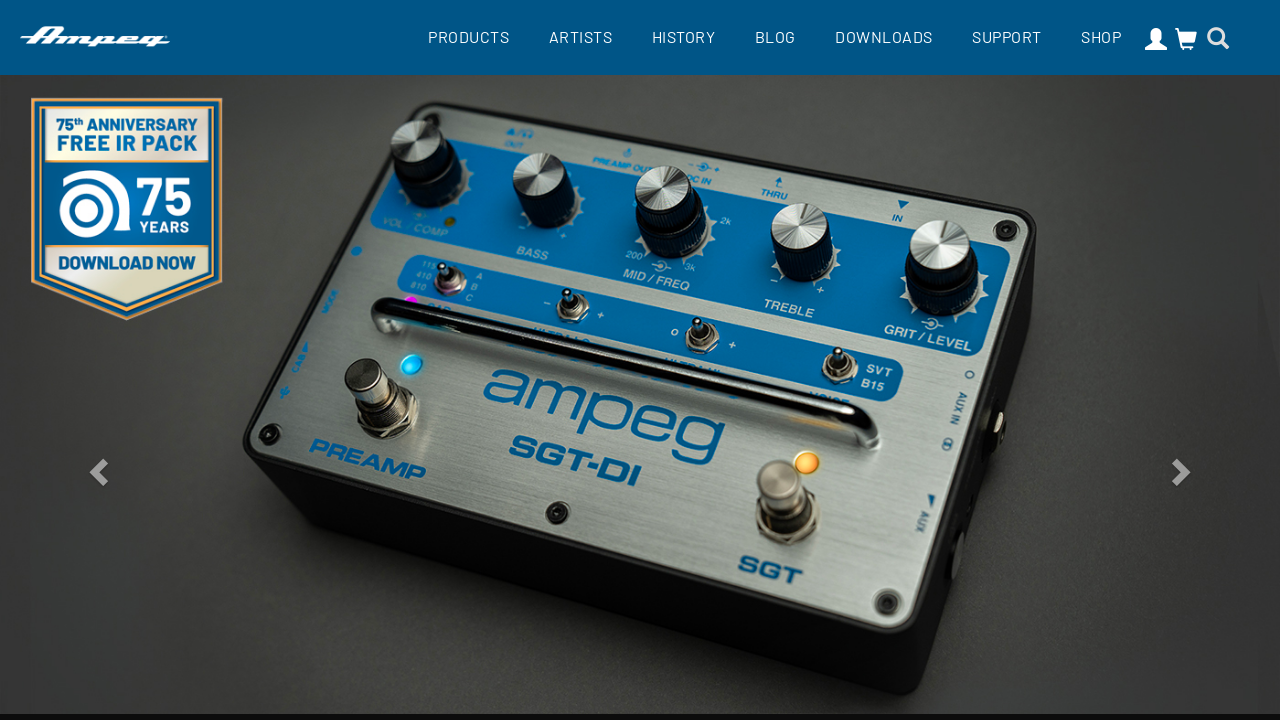

Clicked on the Products tab in the navigation at (468, 36) on a[title='Products']
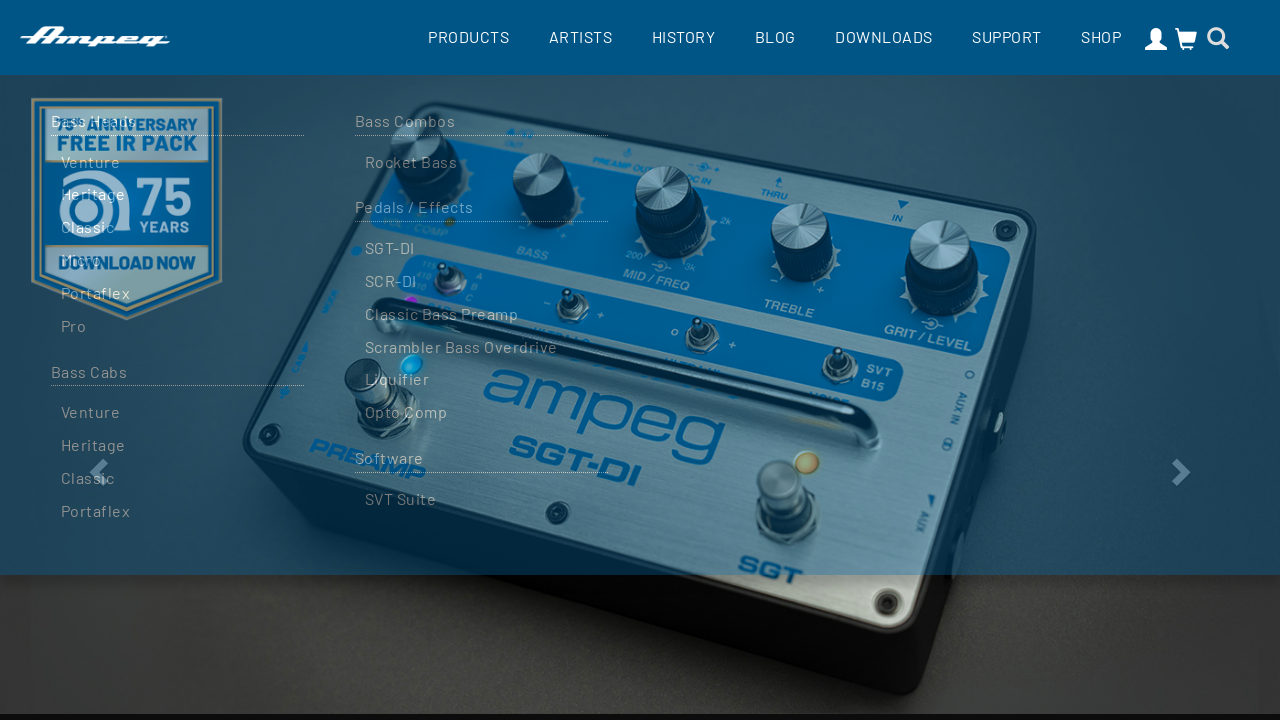

Products page loaded successfully
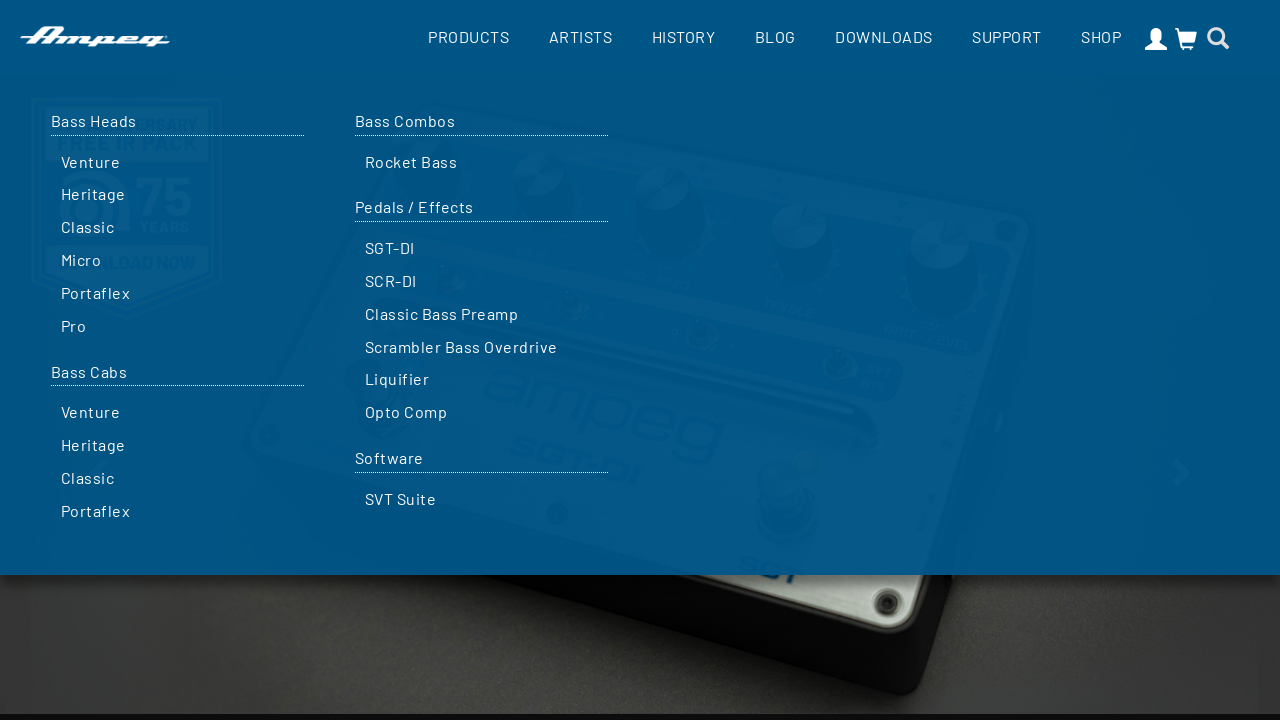

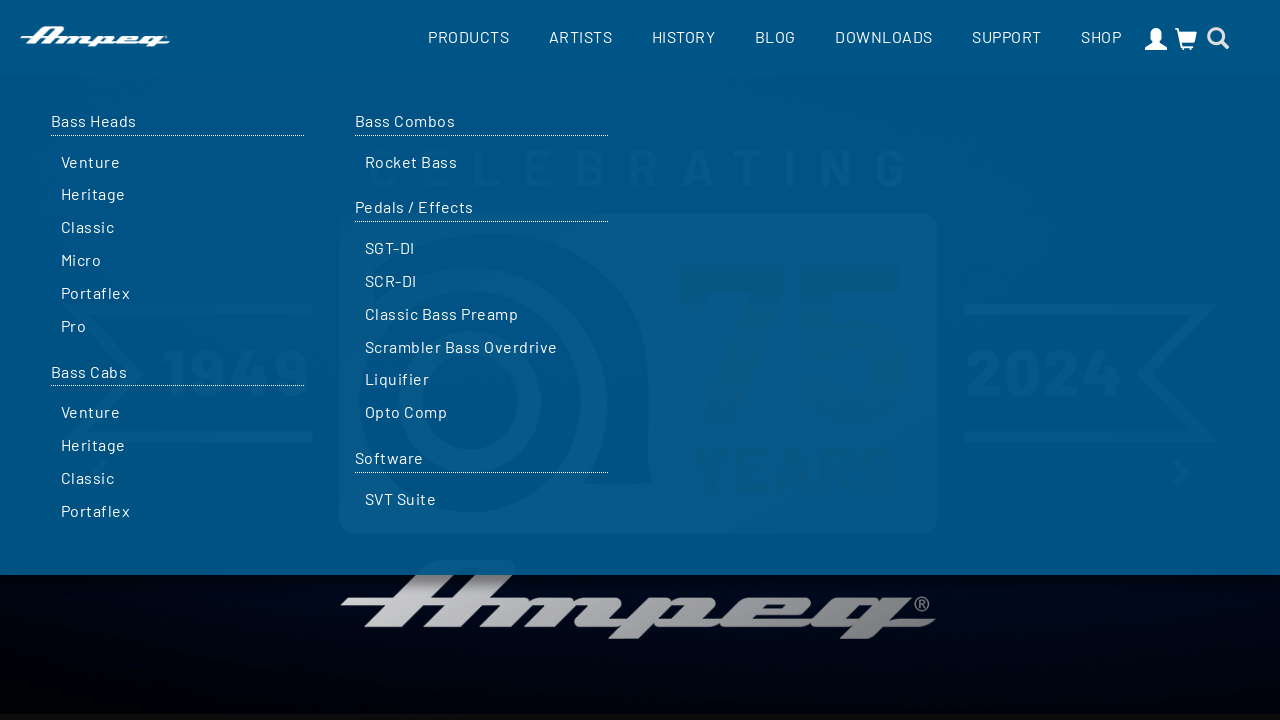